Tests filtering products by clicking the Monitors category and verifying monitor products are displayed

Starting URL: https://www.demoblaze.com

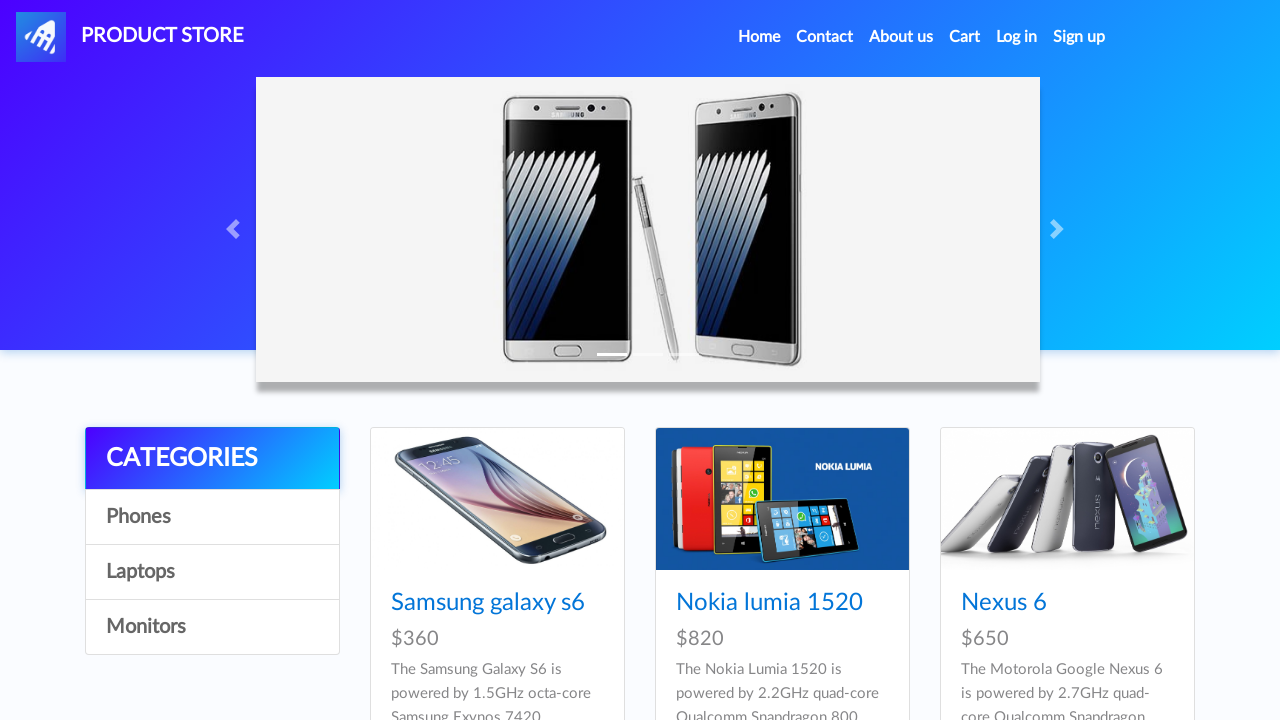

Waited for categories to load
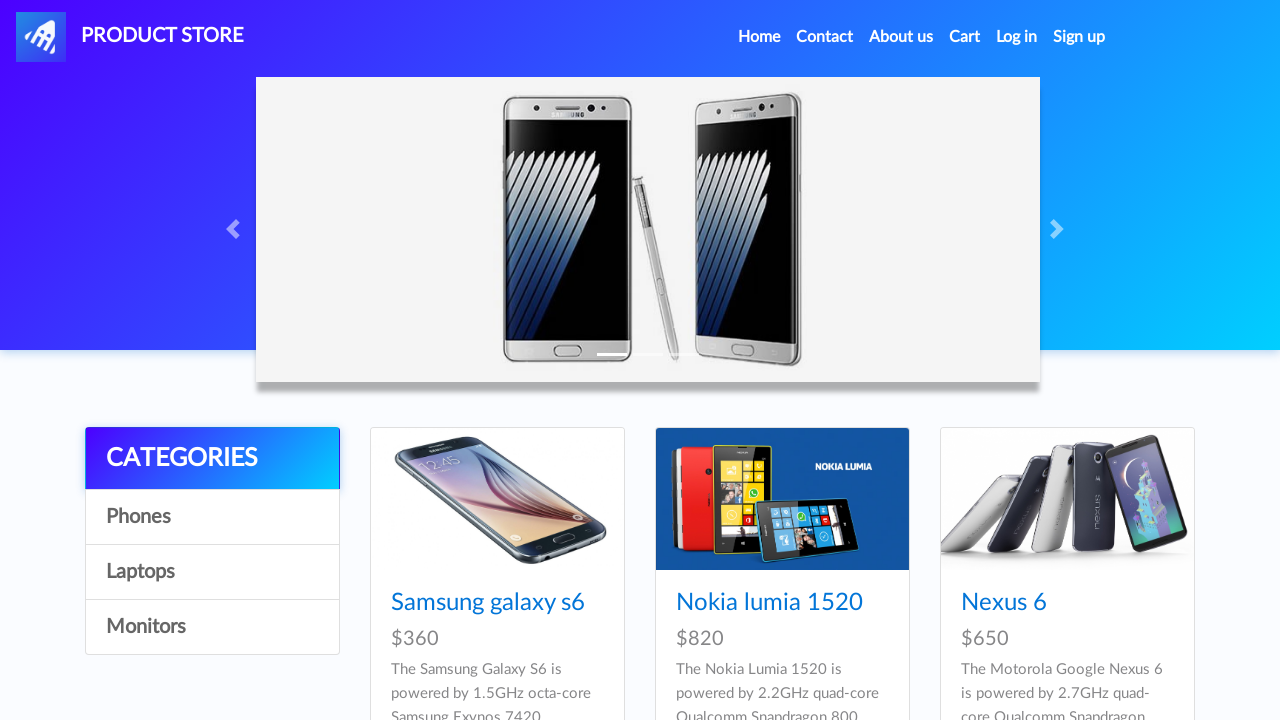

Clicked Monitors category at (212, 627) on a:has-text('Monitors')
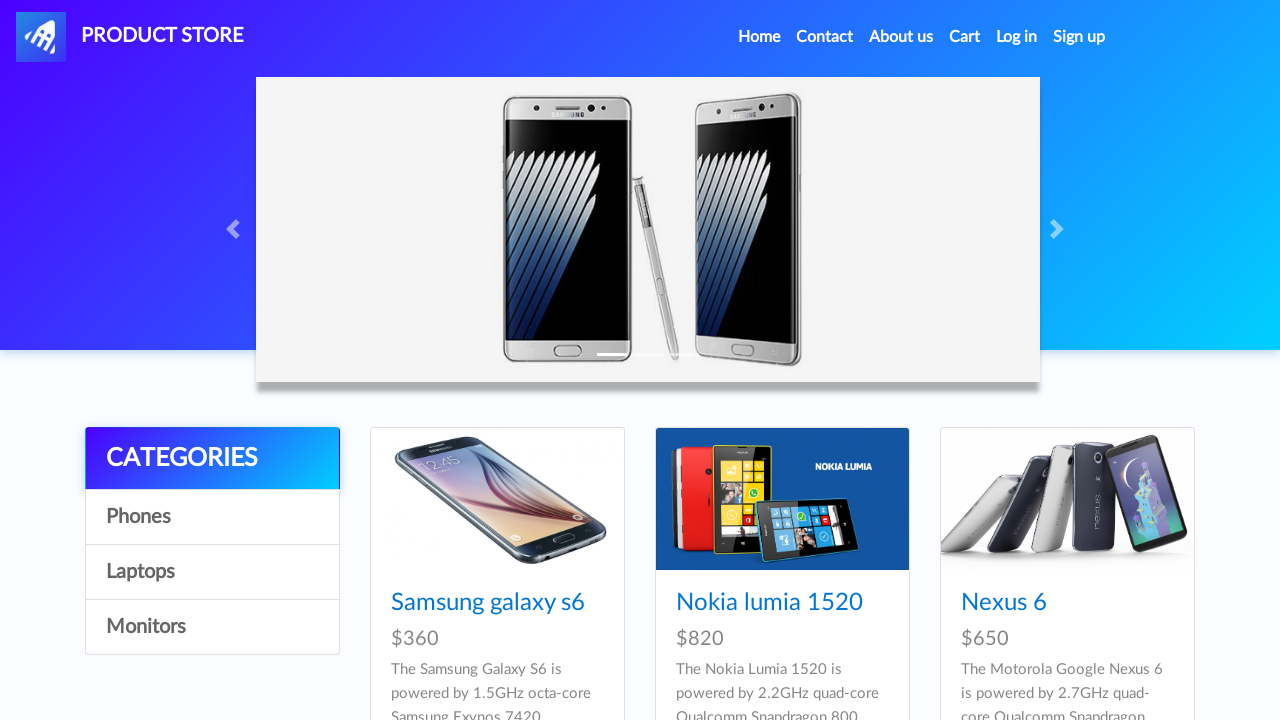

Waited 1000ms for products to load
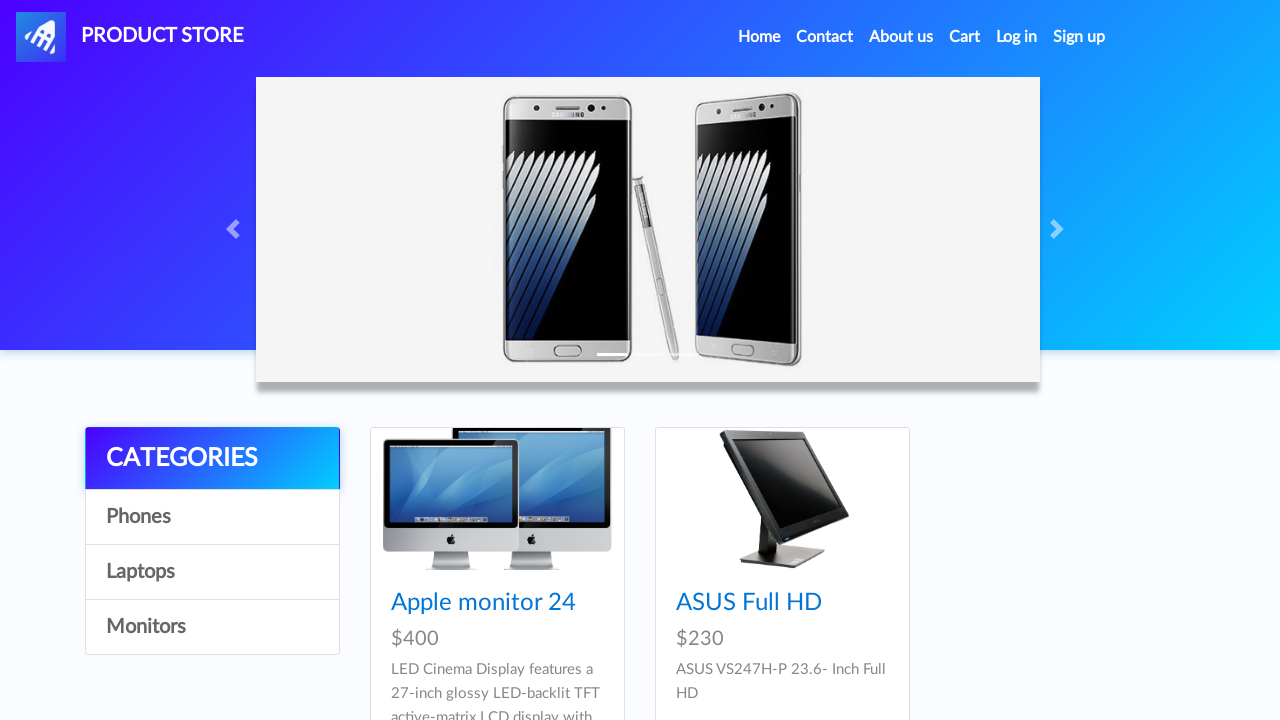

Verified monitor products are displayed
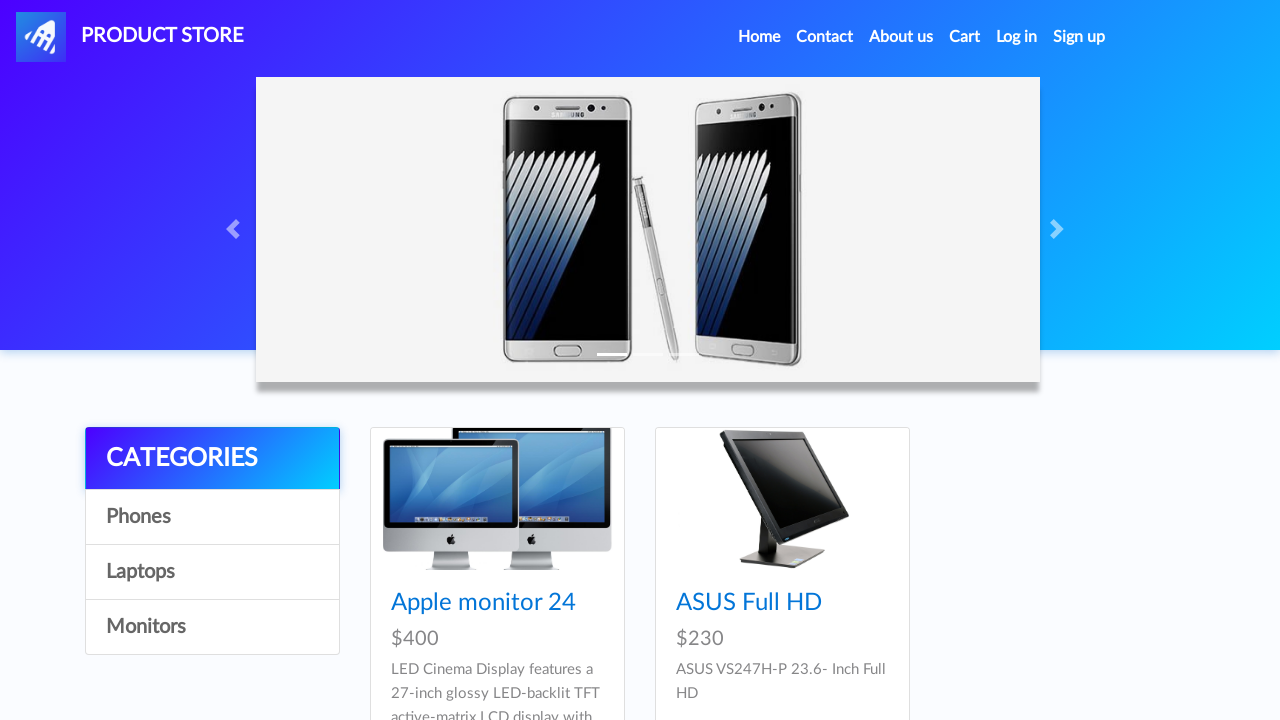

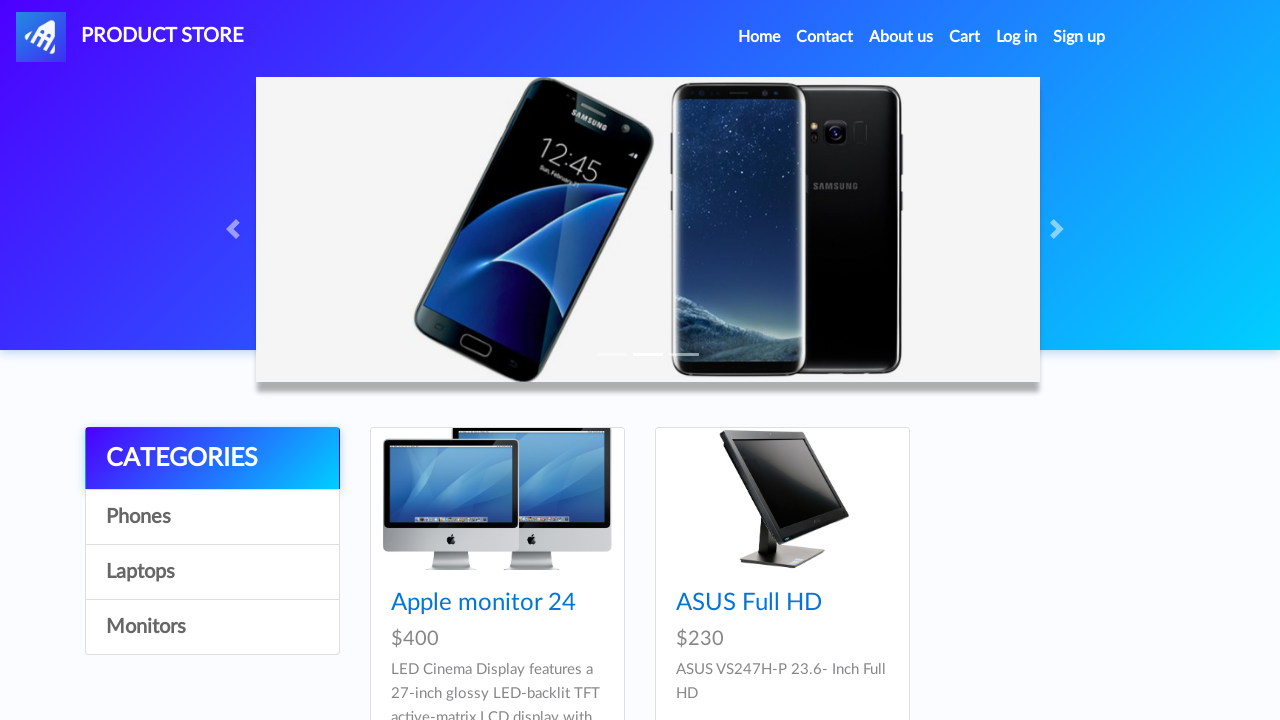